Tests the date of birth date picker on the DemoQA automation practice form by clicking the date input field and selecting a specific date (30th).

Starting URL: https://demoqa.com/automation-practice-form

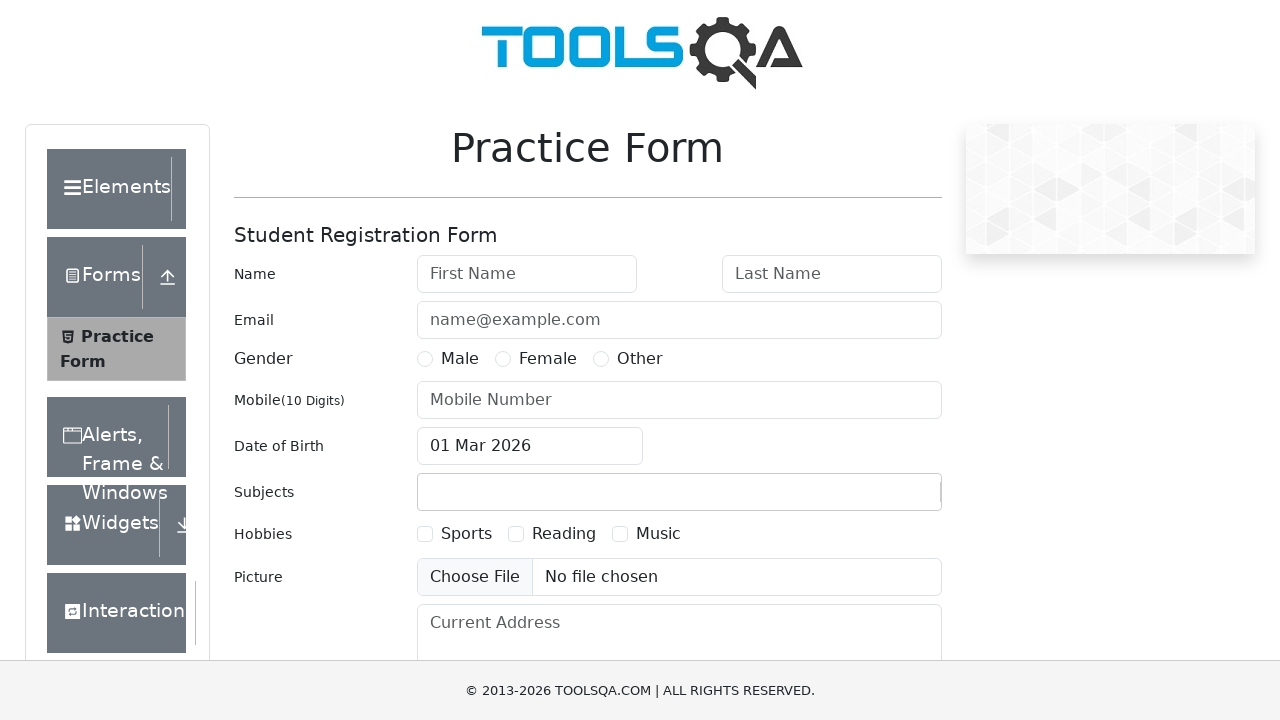

Clicked date of birth input field to open date picker at (530, 446) on #dateOfBirthInput
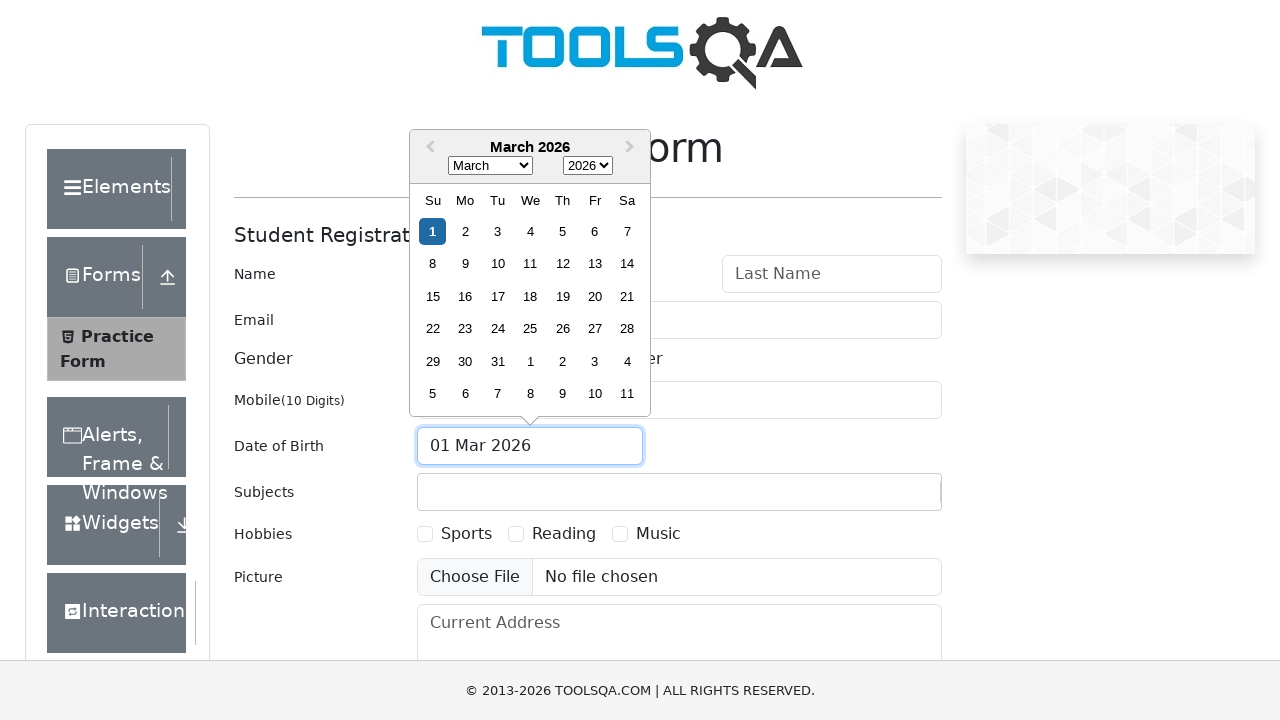

Date picker appeared with calendar days visible
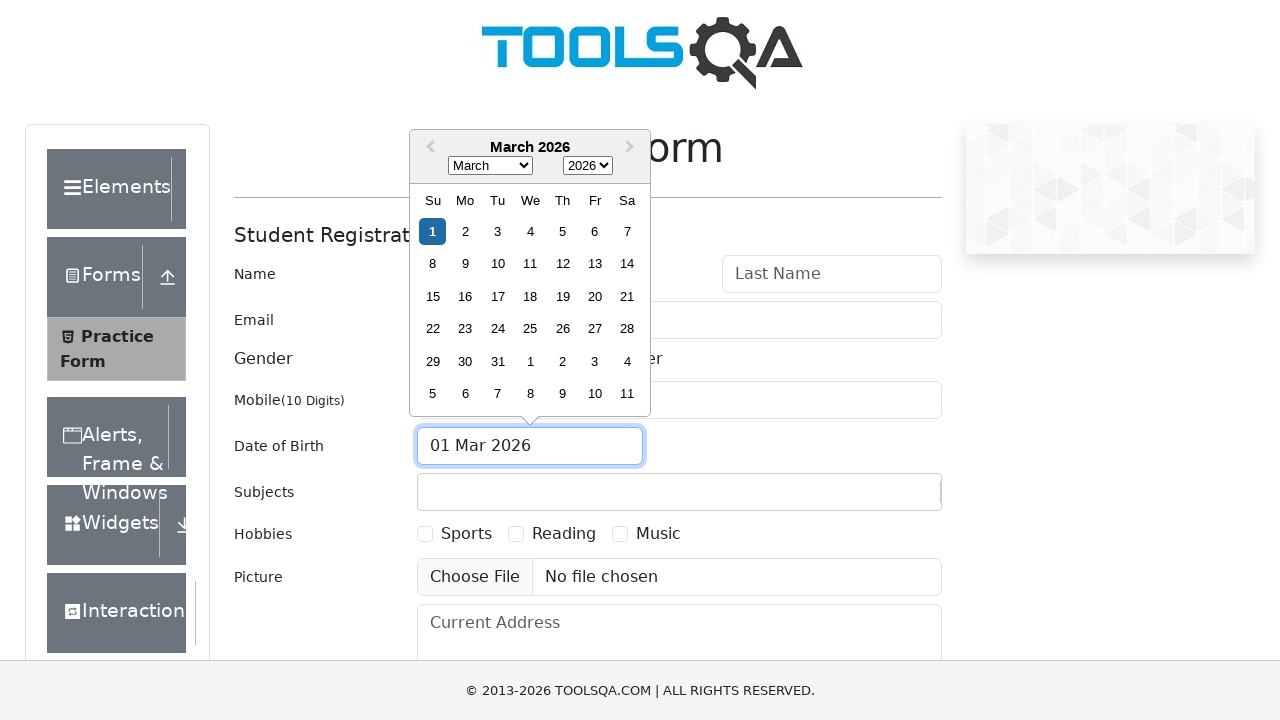

Selected the 30th day from the date picker at (465, 361) on xpath=//div[text()='30']
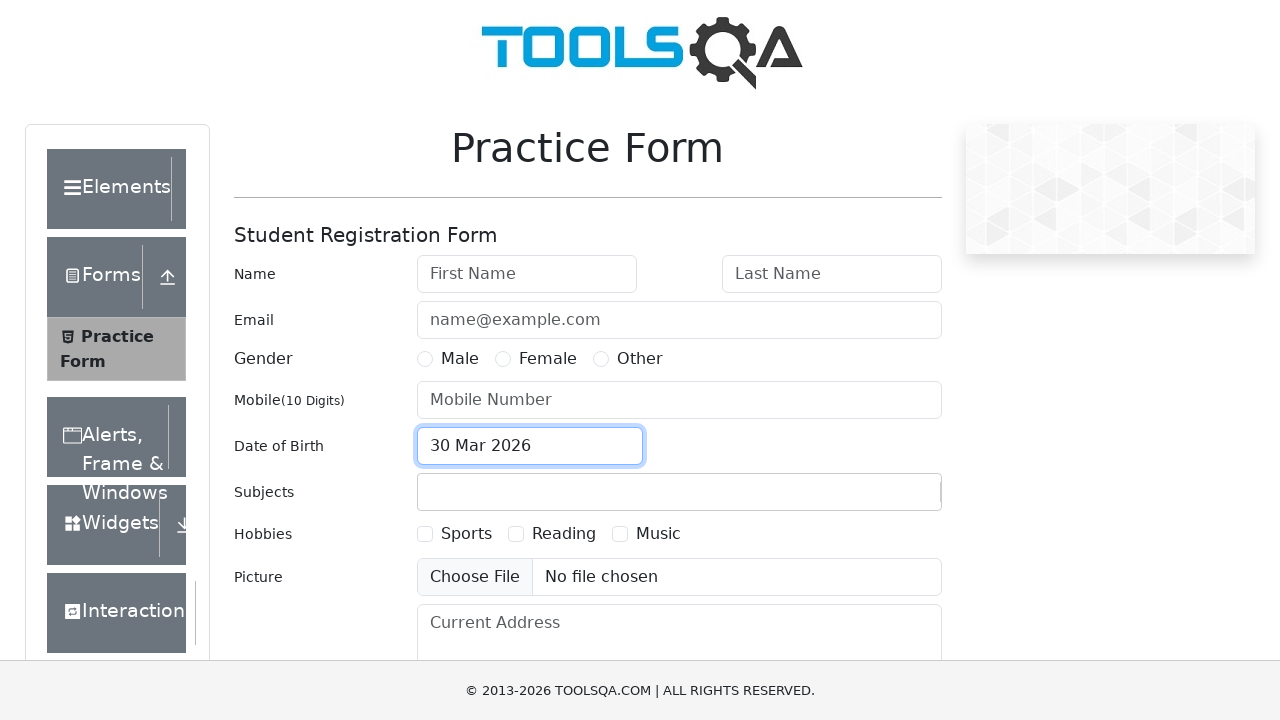

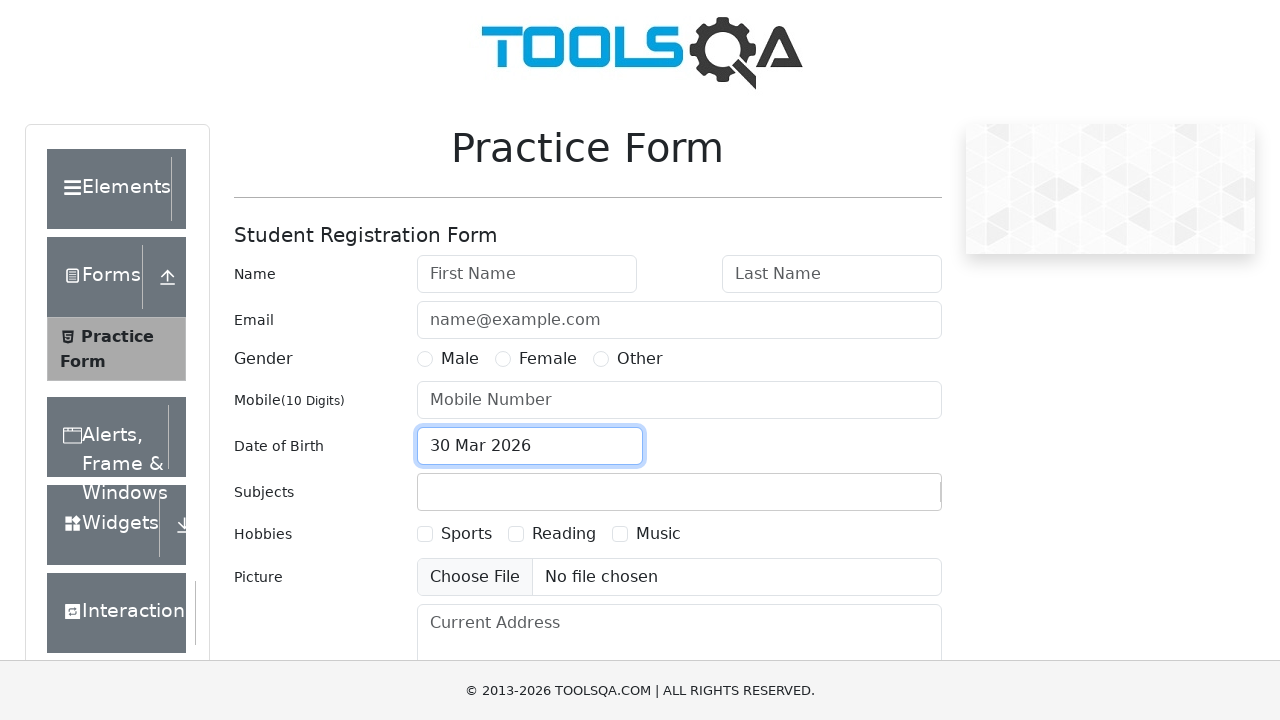